Tests AJAX functionality by clicking a button and waiting for dynamic content to load and display

Starting URL: https://v1.training-support.net/selenium/ajax

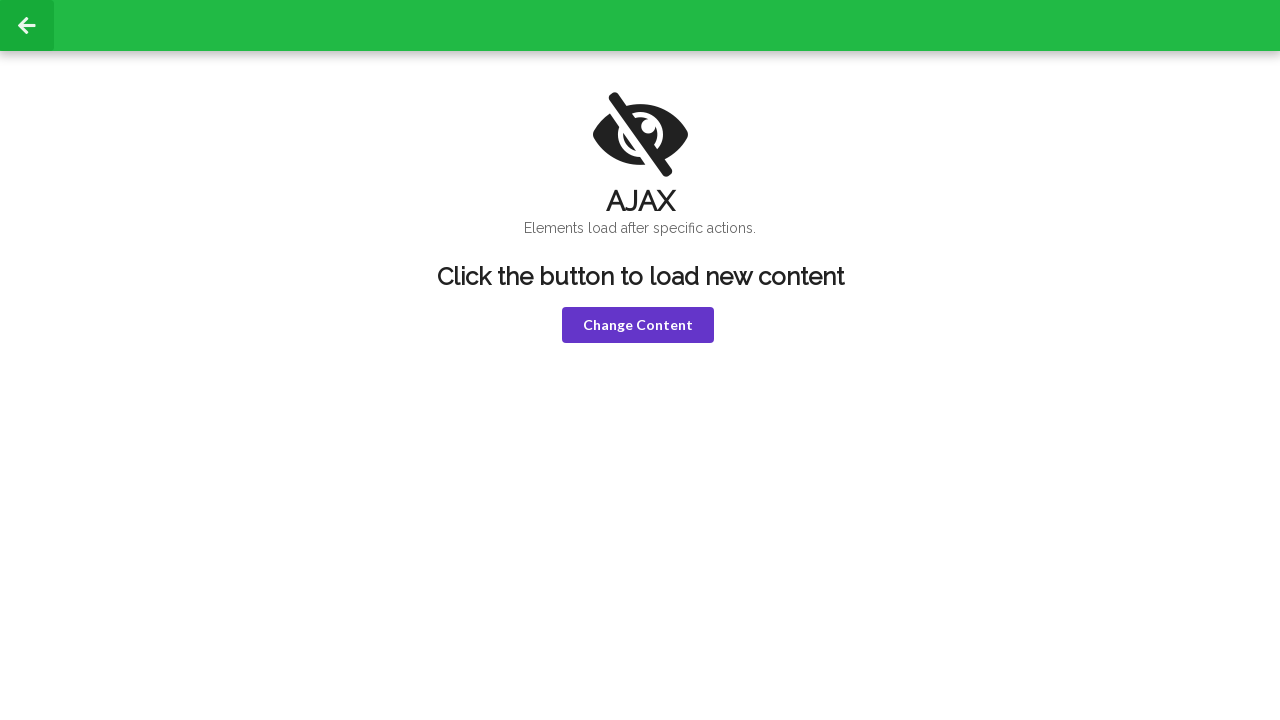

Clicked the violet button to trigger AJAX request at (638, 325) on .violet
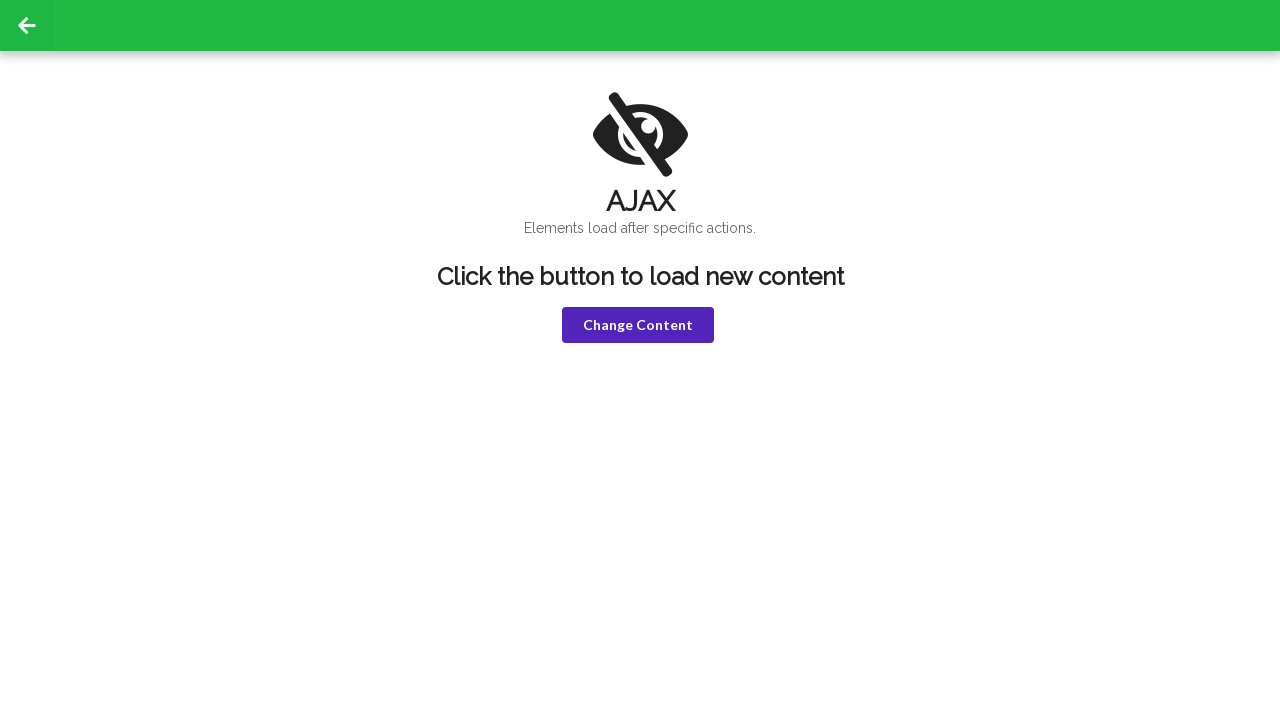

H1 element became visible after AJAX loaded
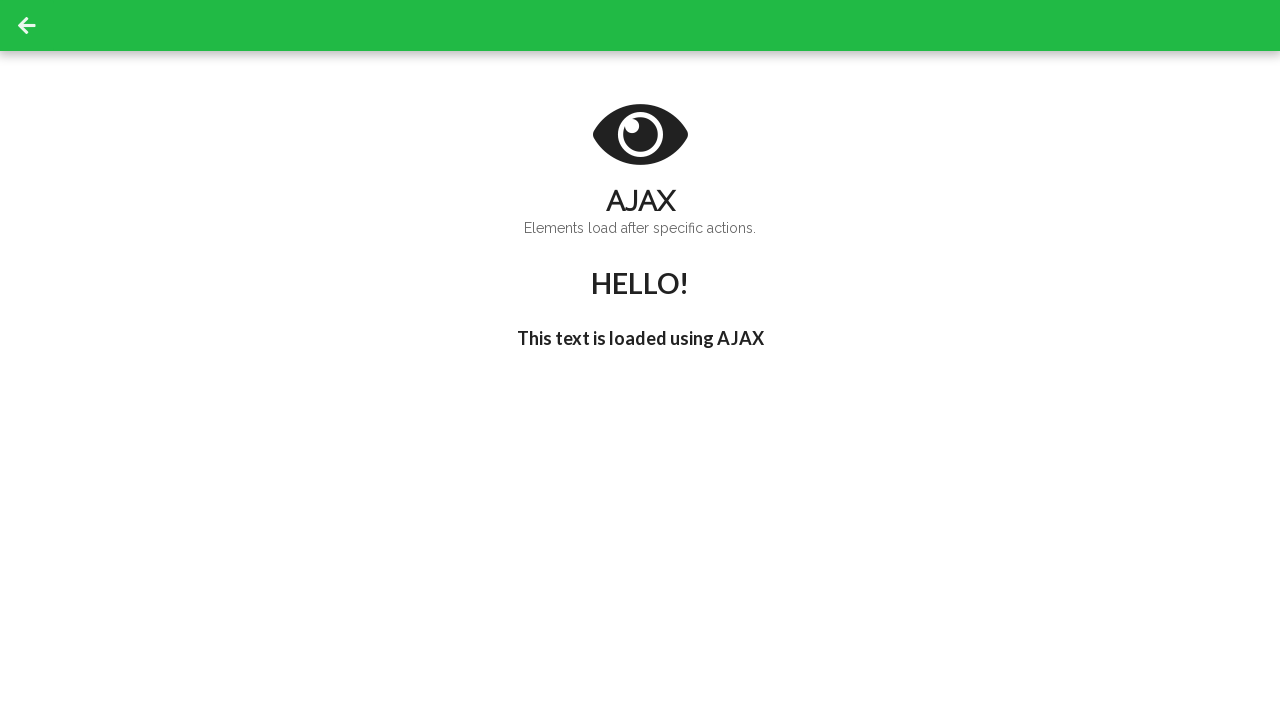

H3 element now contains the text "I'm late!" from dynamic content
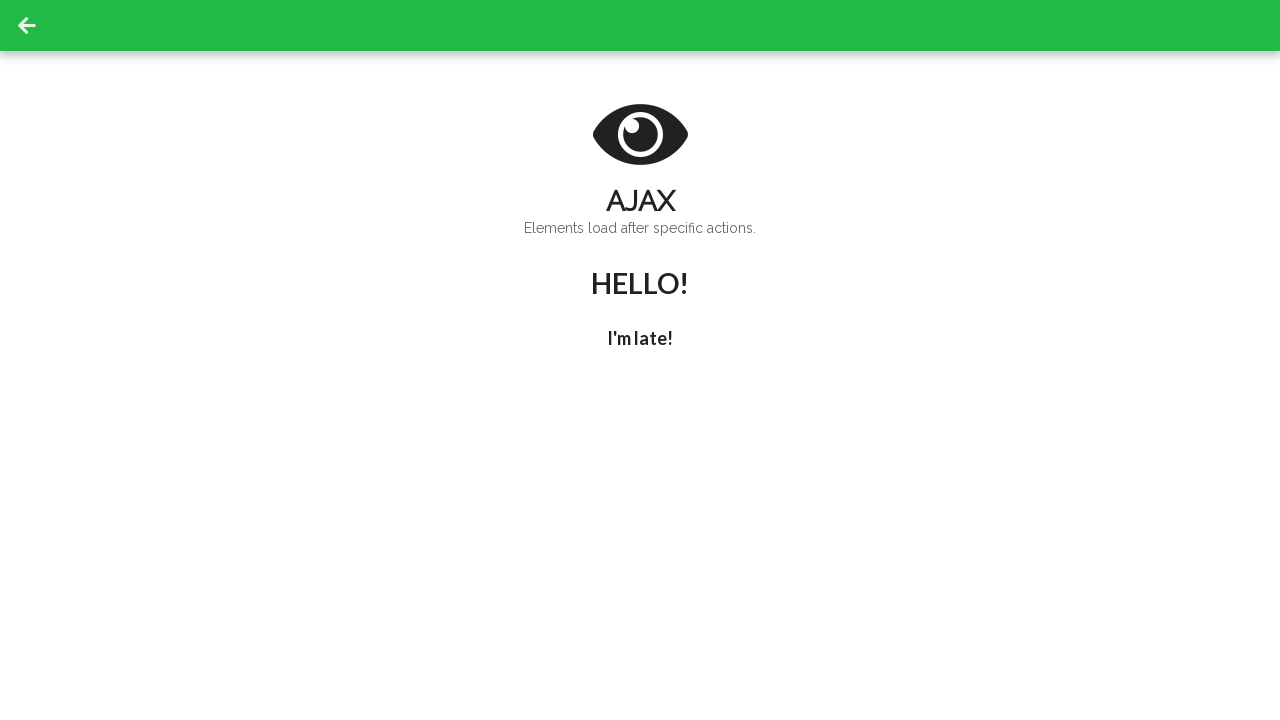

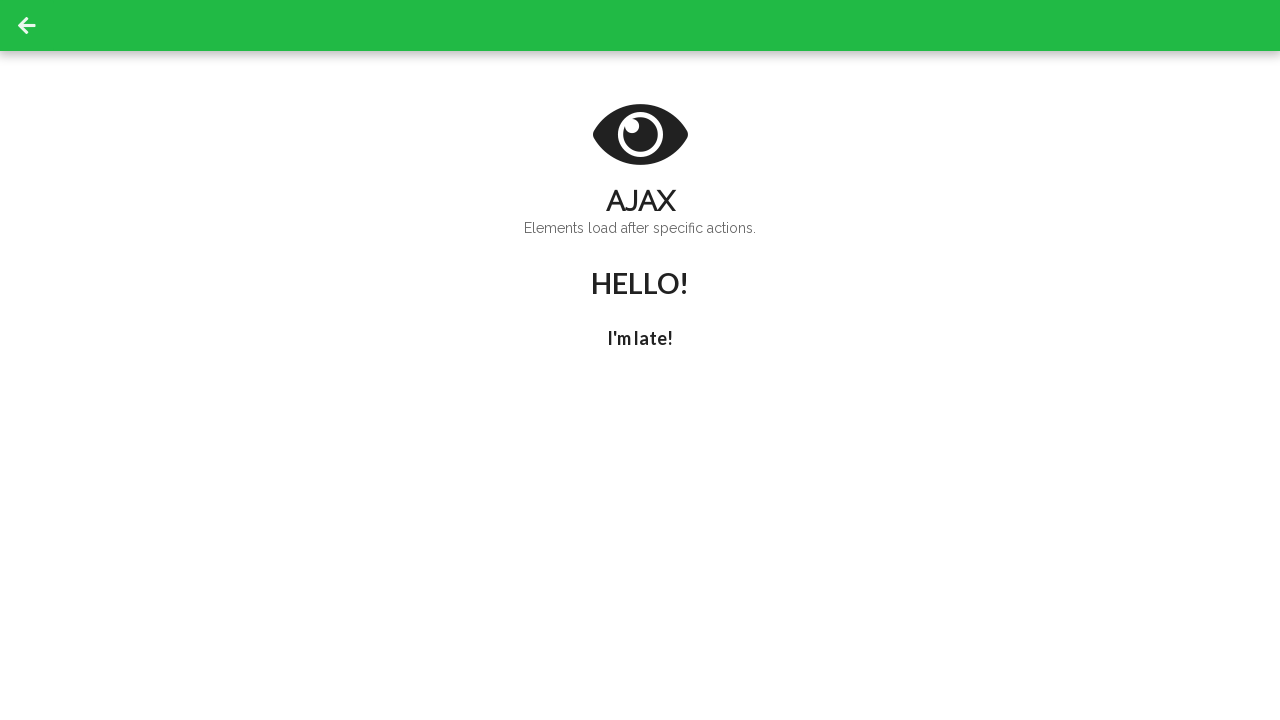